Tests the task deletion functionality in a Kanban board application by clicking on a task, accessing the delete option through a menu, and confirming the deletion.

Starting URL: https://kanban-566d8.firebaseapp.com/task1725013758771task1725013974694task1725014108996task1725014192732task1725014280891task1725014400484task1725014432263task1725014900501task1725014901982task1725014902768task1725014972128task1725014975279task1725034483087task1725034492585task1725034536294task1725034558778task1725035611007task1725035613463task1725035613782task1725036187446task1725039957328task1725040056125task1725042007683task1725042009185task1725045062032

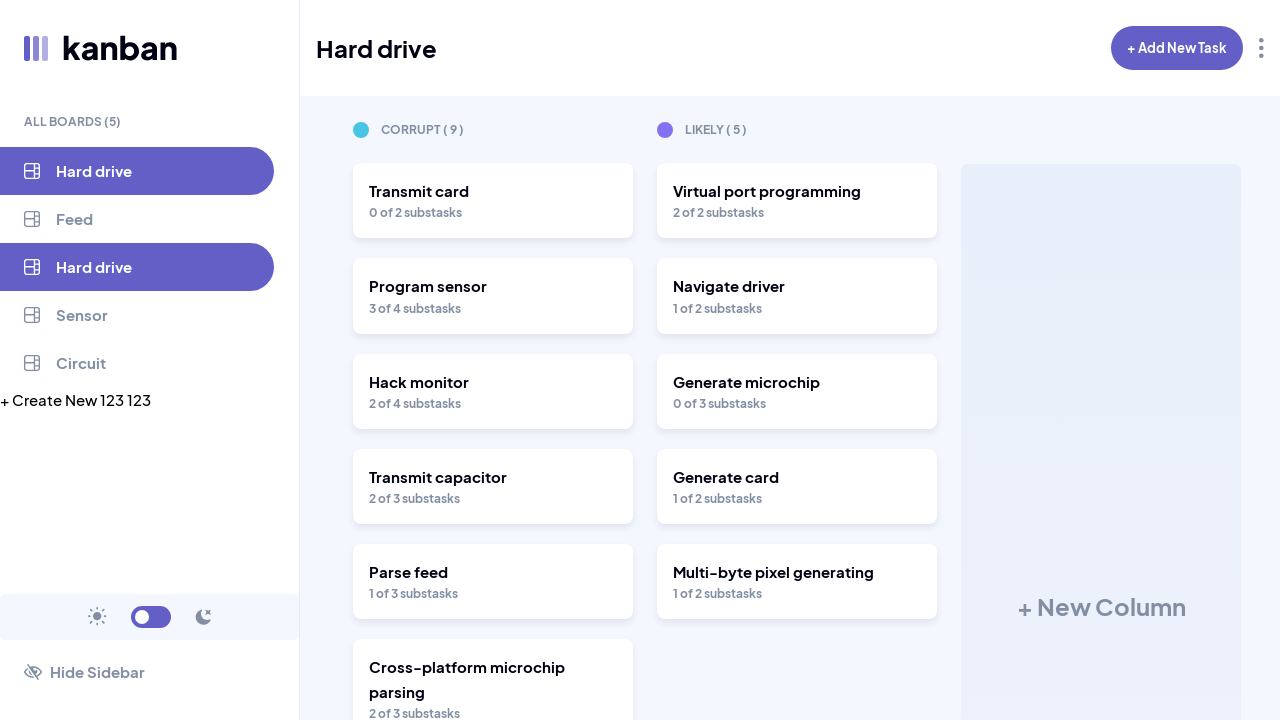

Clicked on the first task in the Kanban board at (493, 201) on section >> article >> nth=0
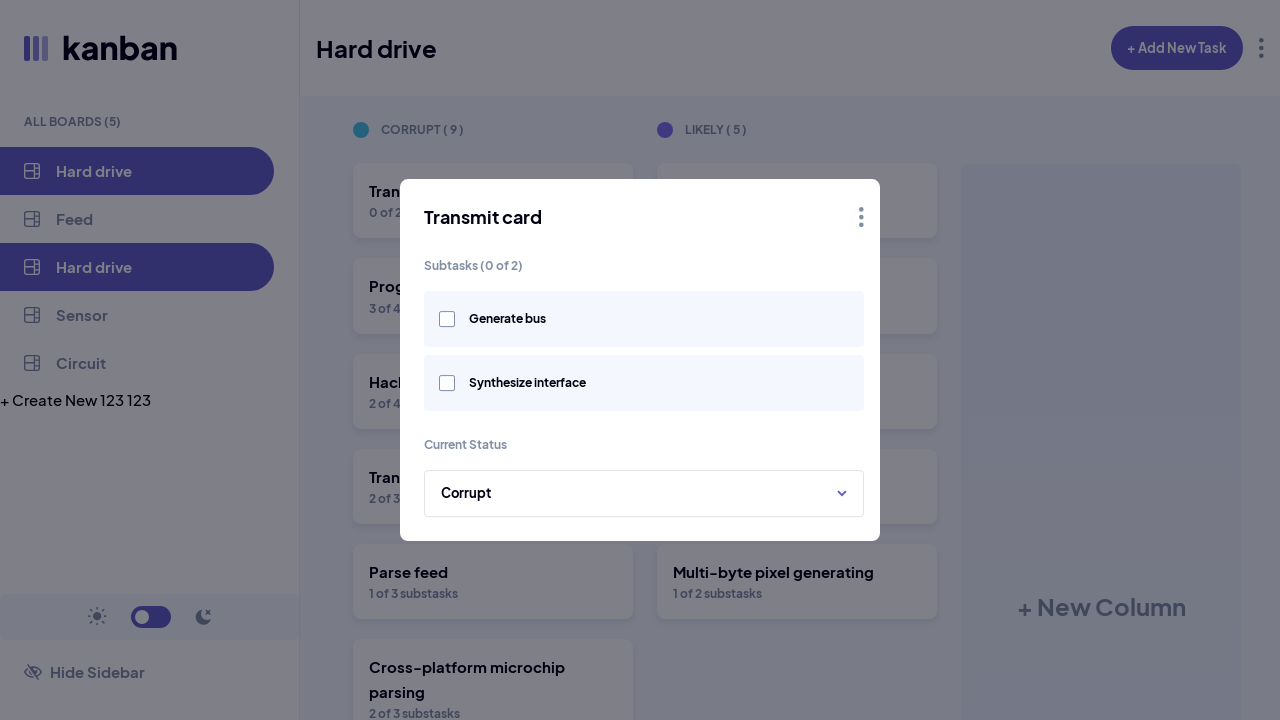

Clicked on the menu/options button (5th circle element) at (861, 218) on circle >> nth=4
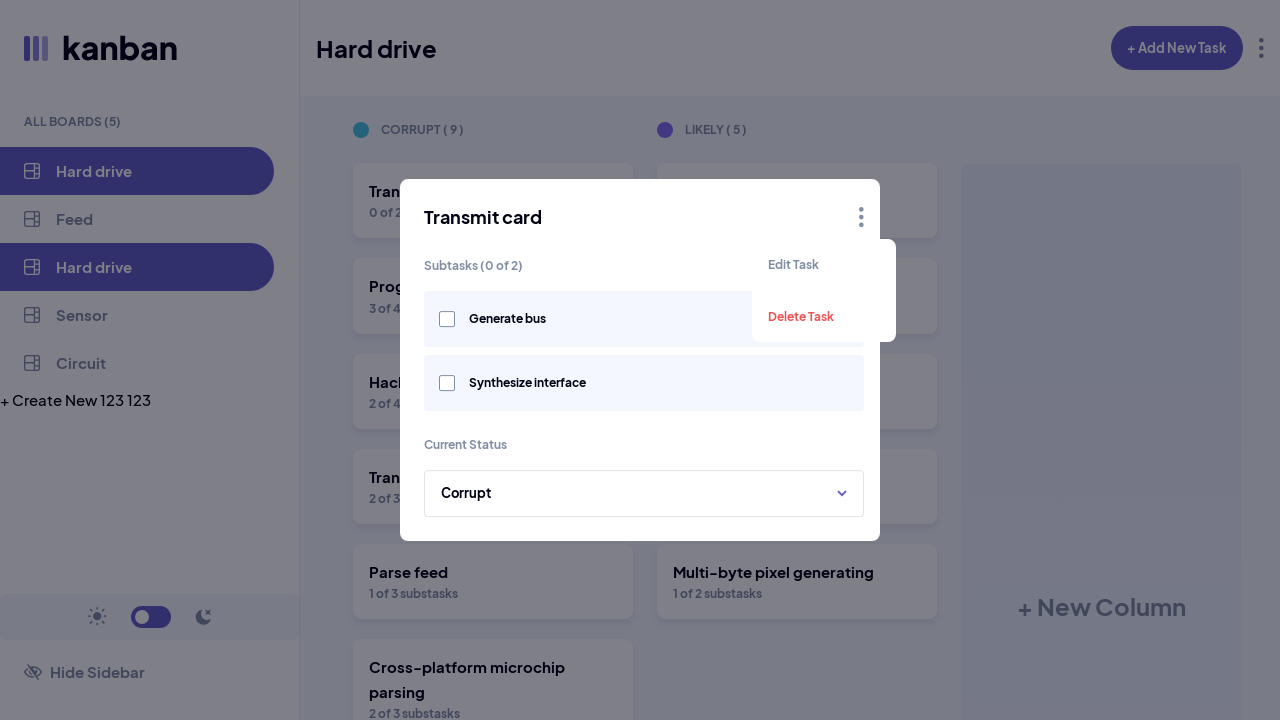

Clicked on 'Delete Task' option from the menu at (824, 316) on internal:text="Delete Task"i
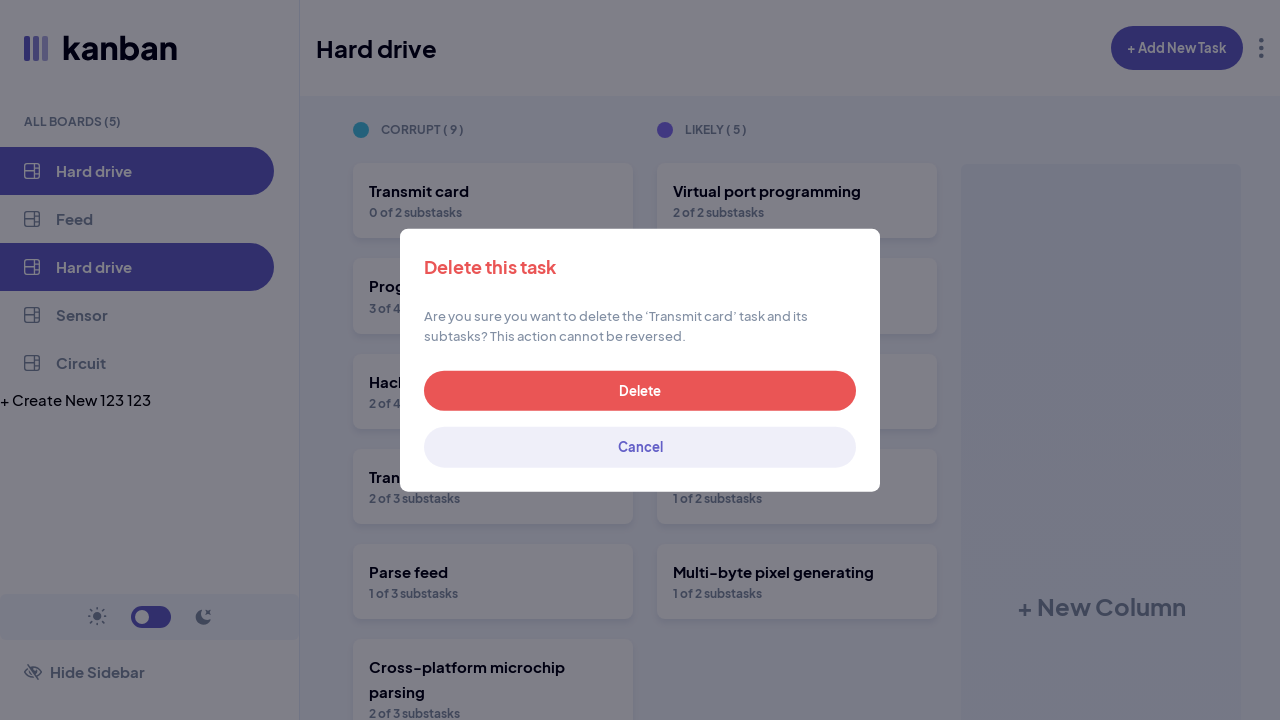

Confirmed task deletion by clicking Delete button at (640, 391) on internal:role=button[name="Delete"i]
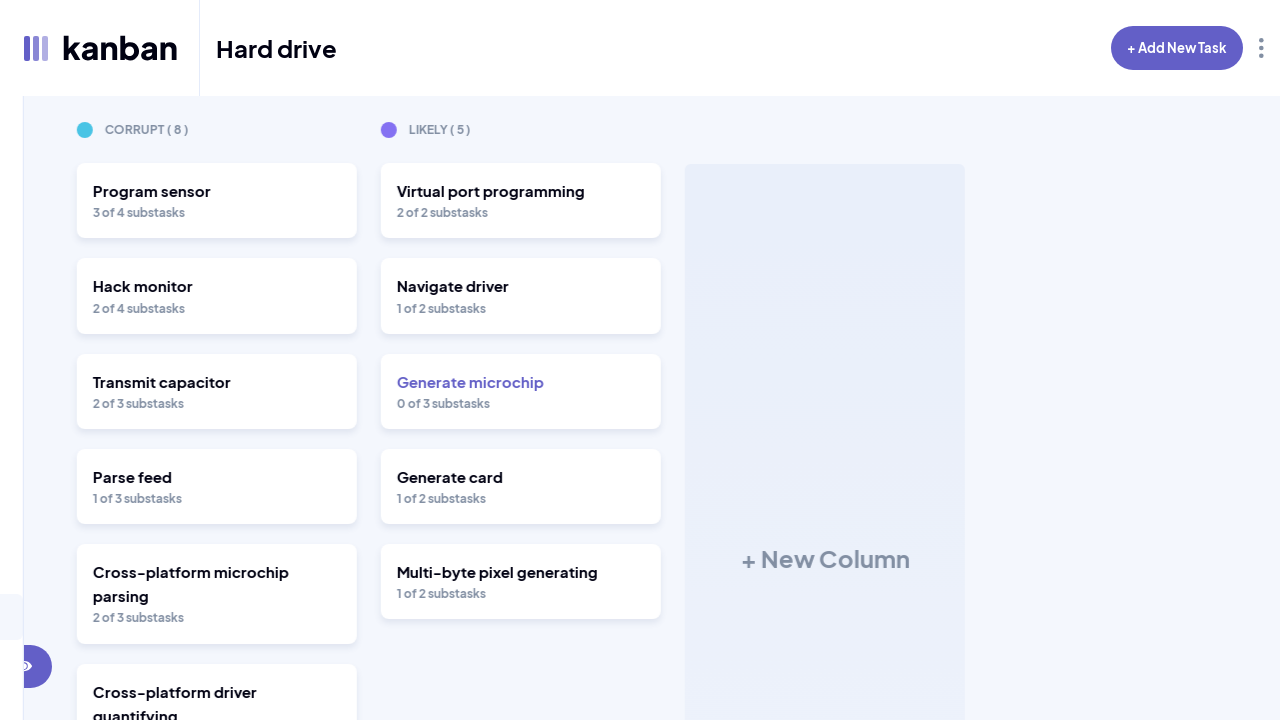

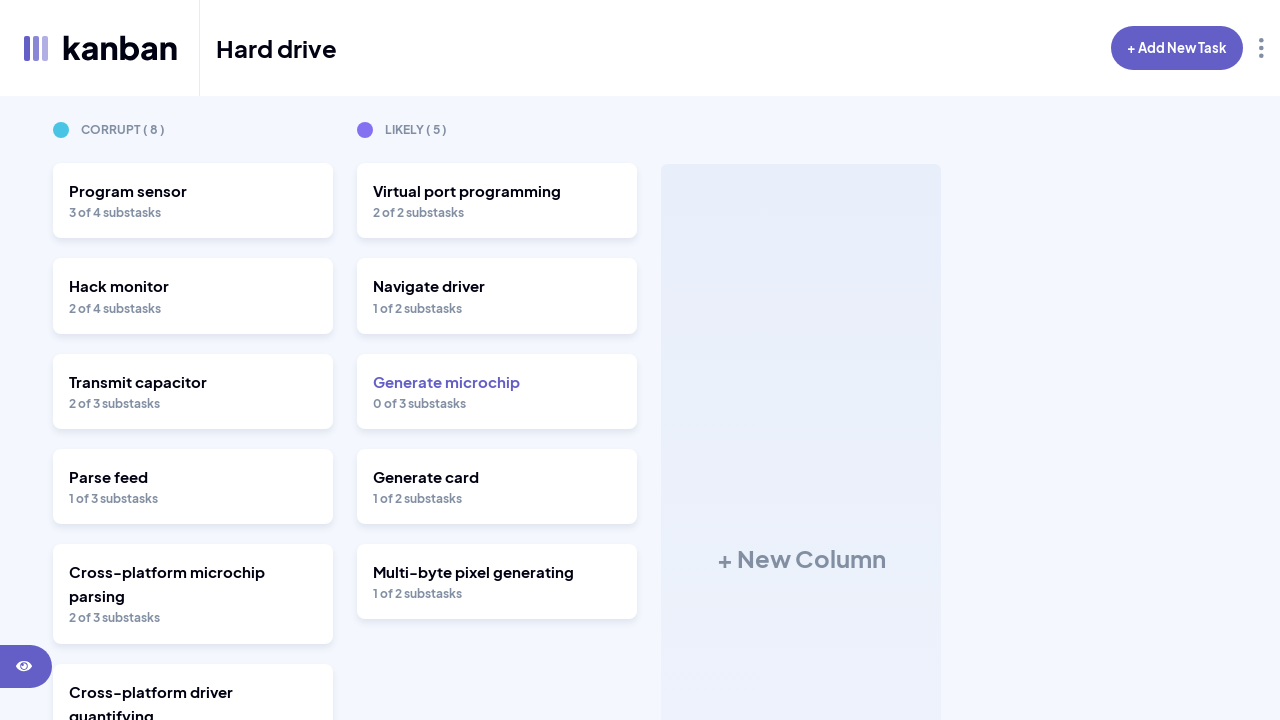